Opens a Selenium practice page and maximizes the browser window

Starting URL: https://vctcpune.com/selenium/practice.html

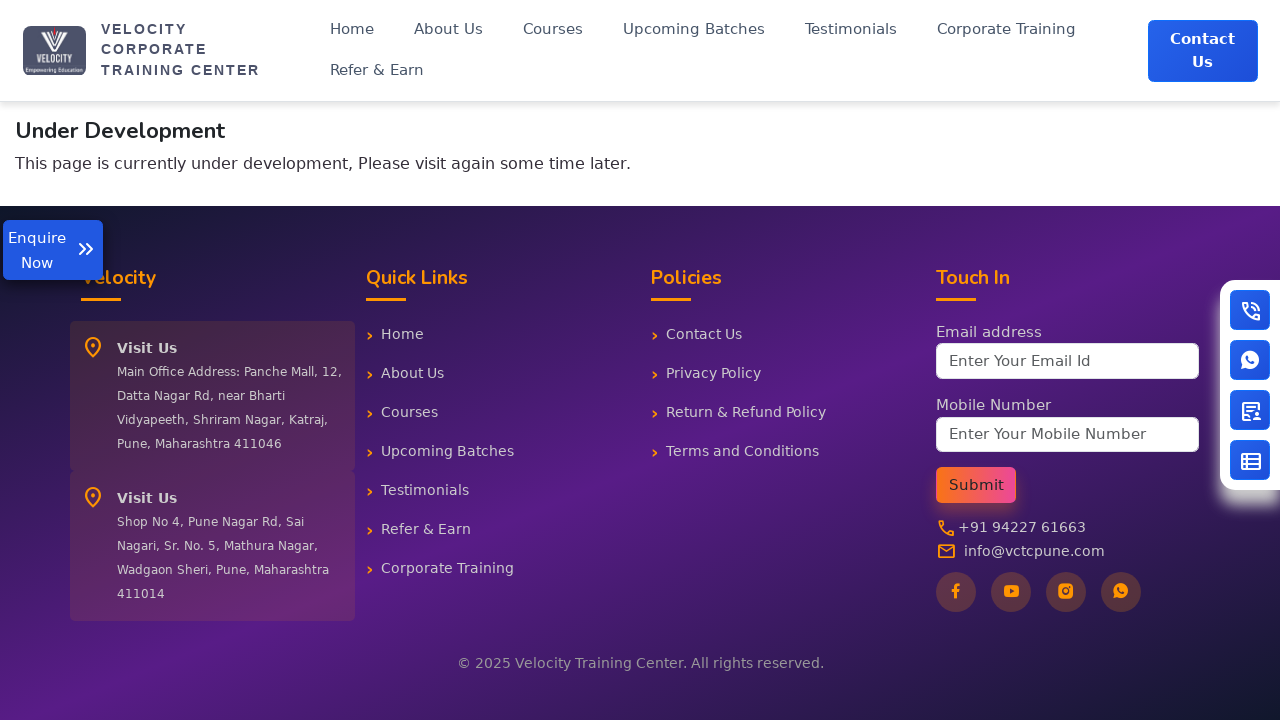

Navigated to Selenium practice page
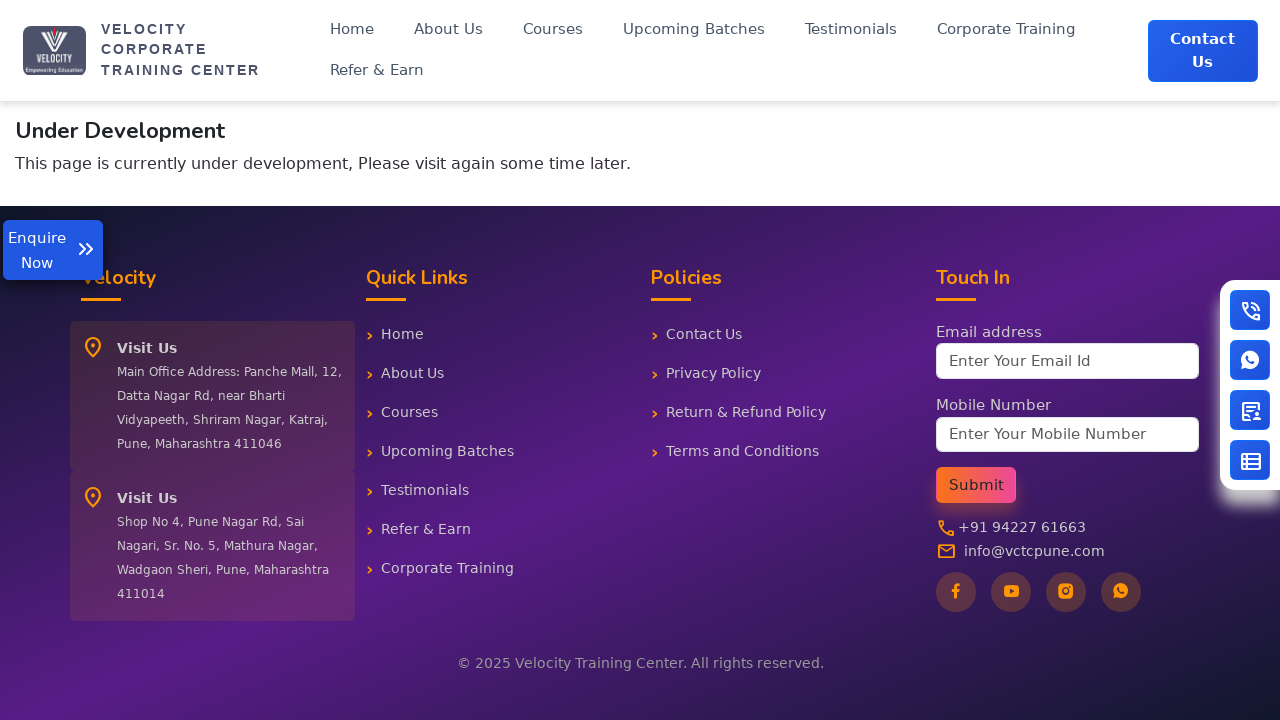

Maximized browser window to 1920x1080
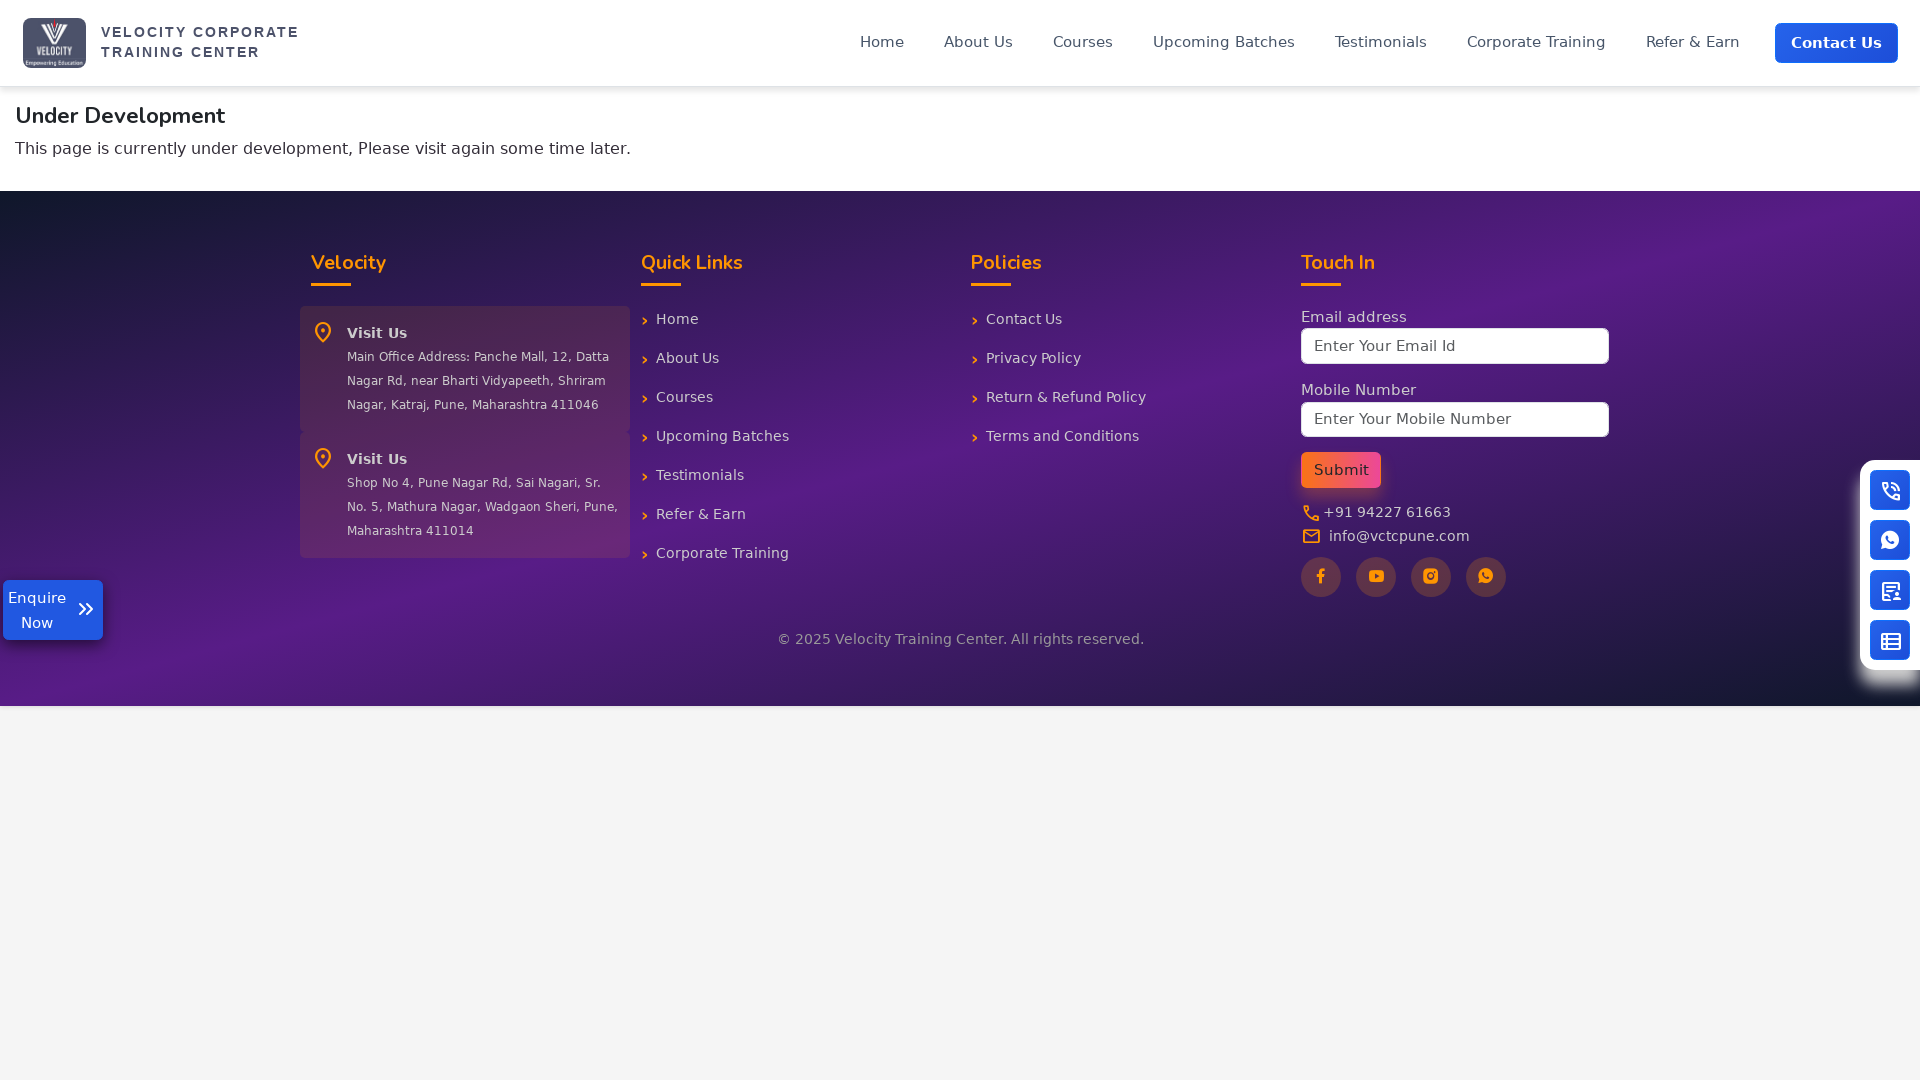

Page fully loaded
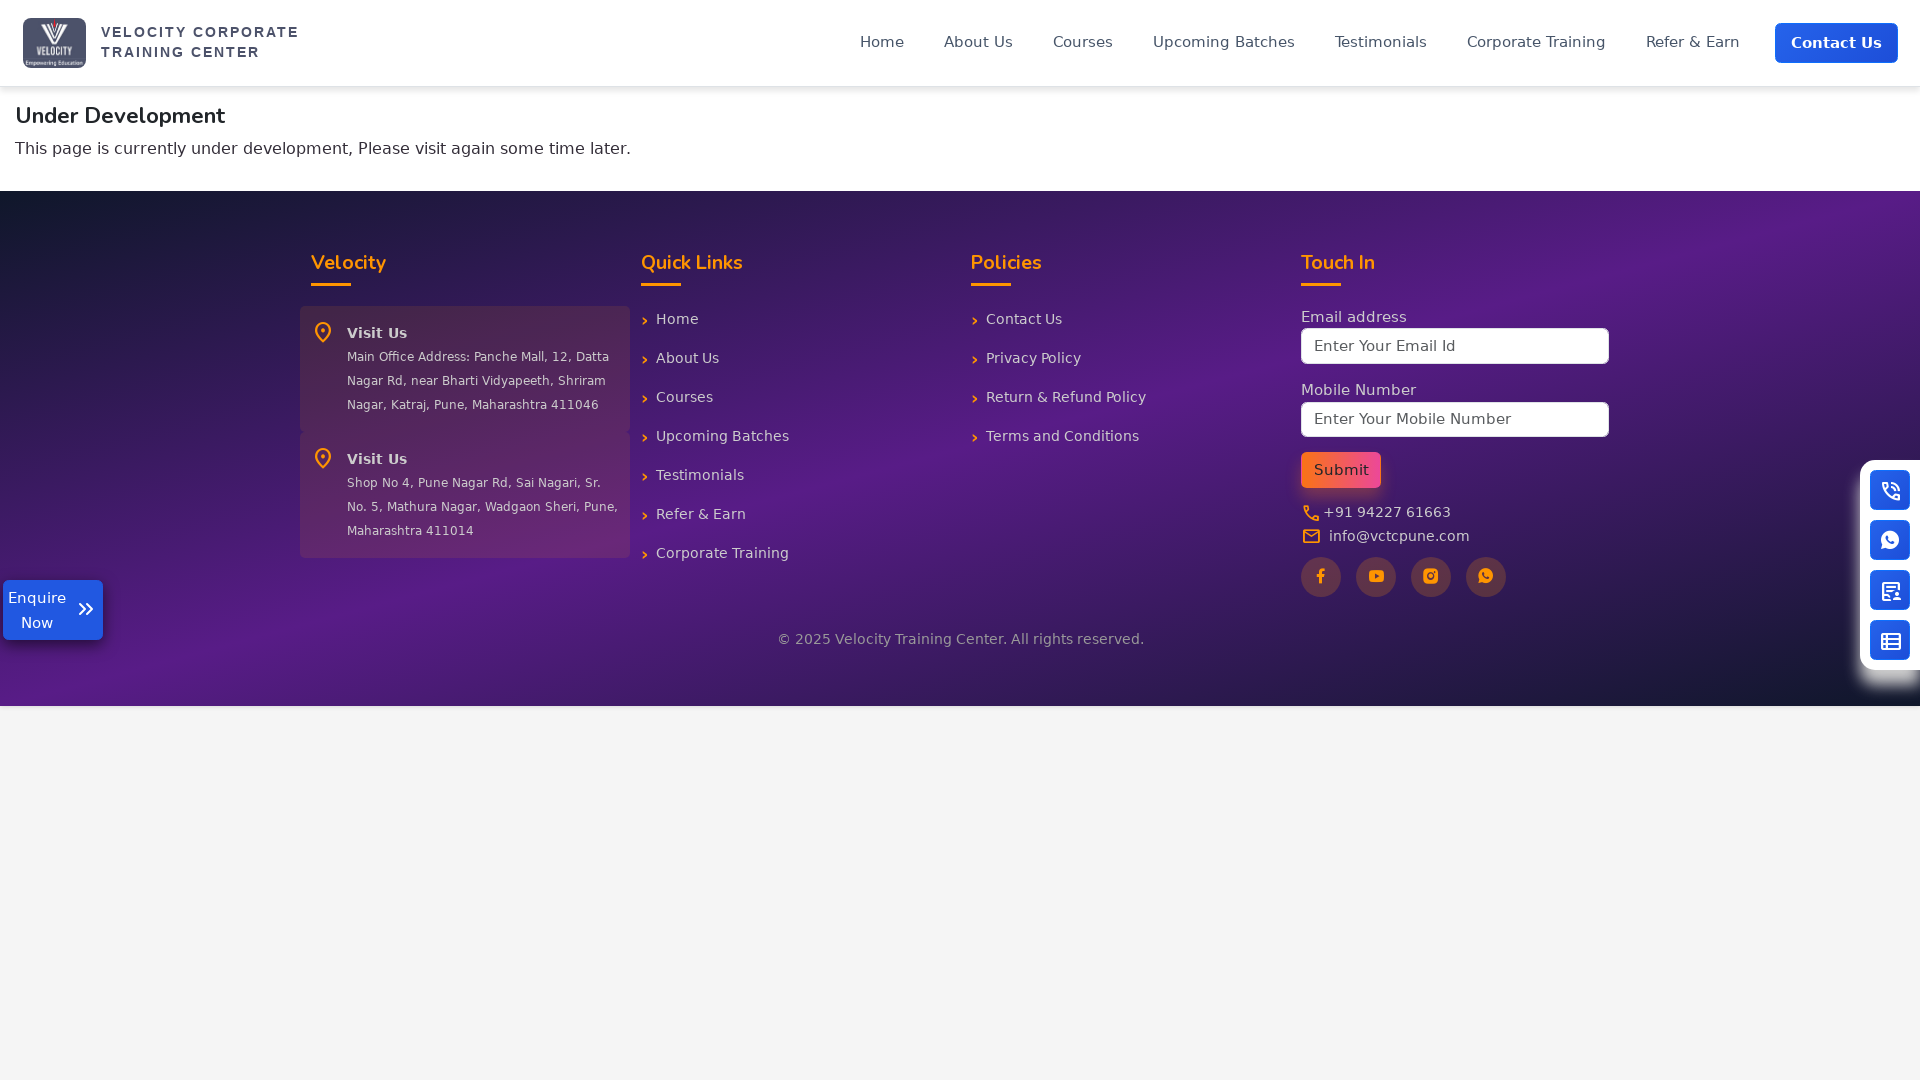

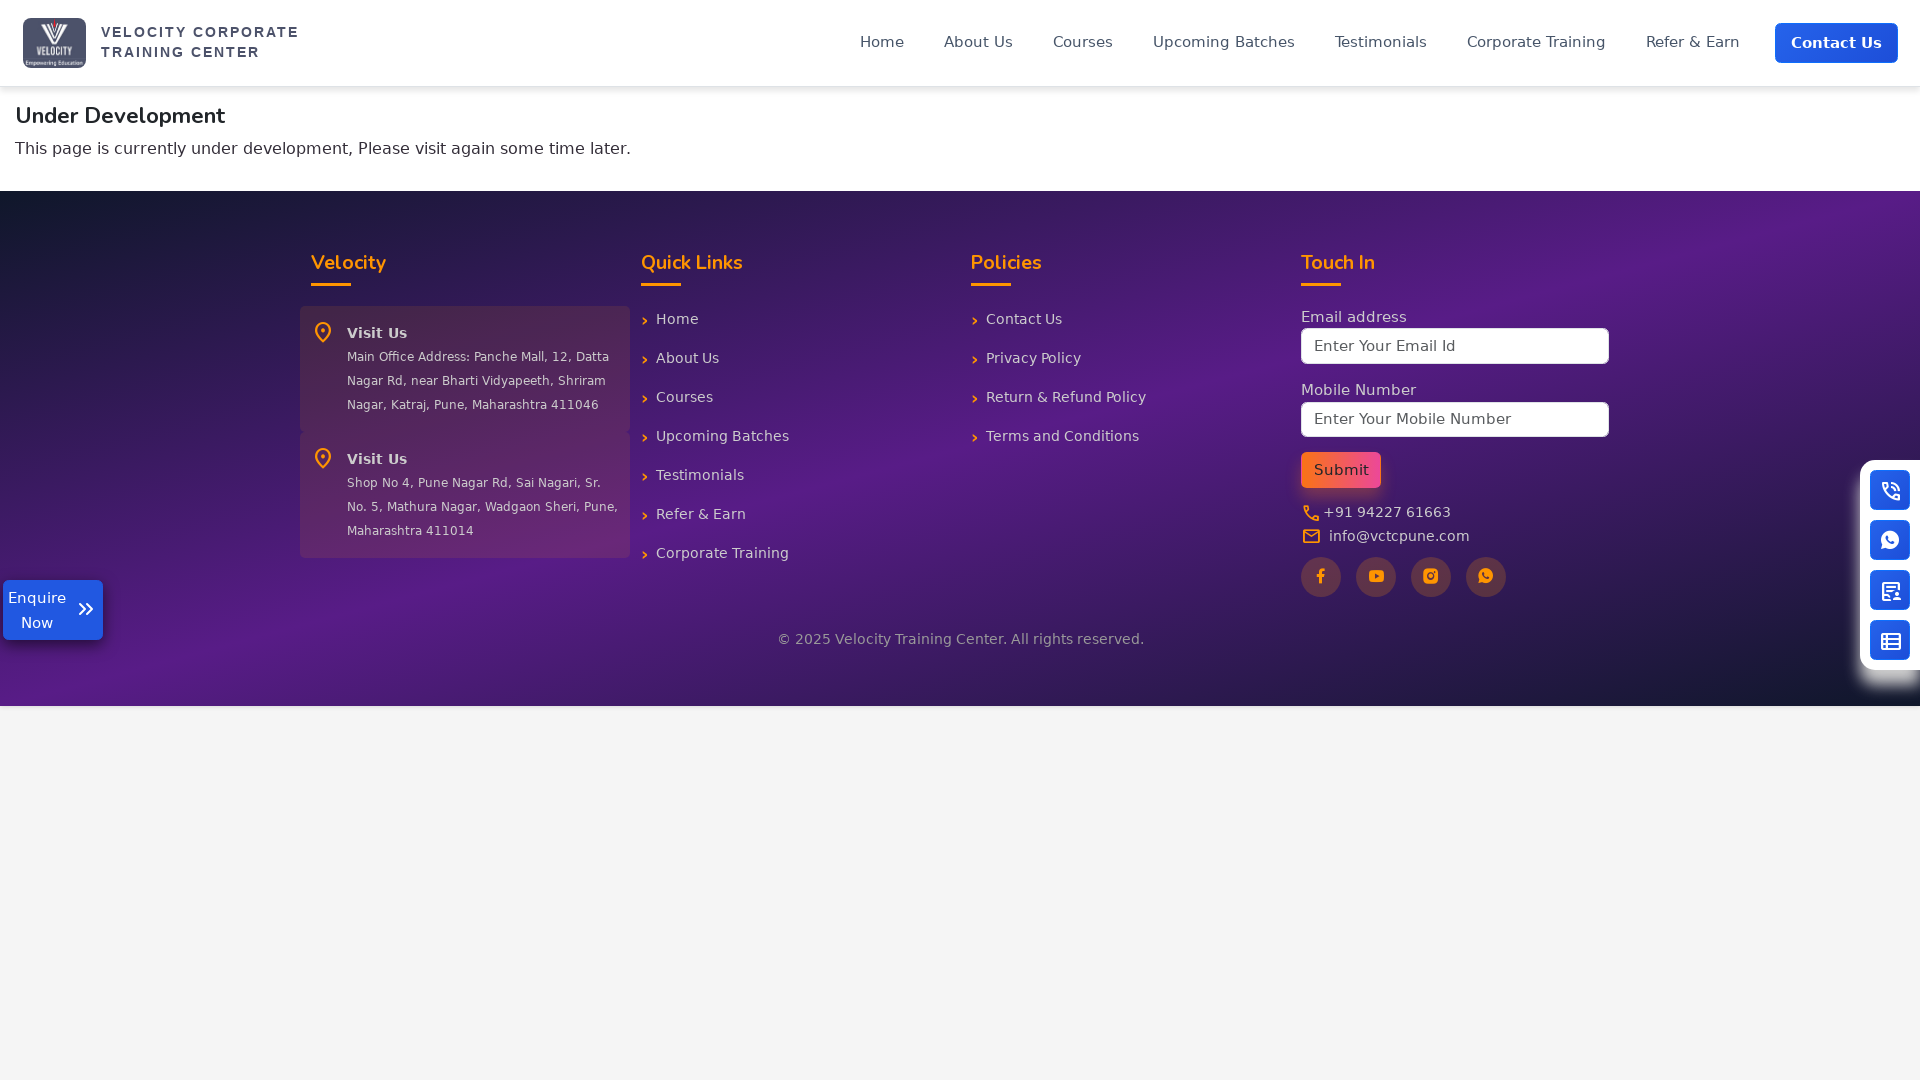